Navigates to CPU category, sorts by highest price, and clicks on the most expensive CPU to view its details

Starting URL: https://www.ue.ba

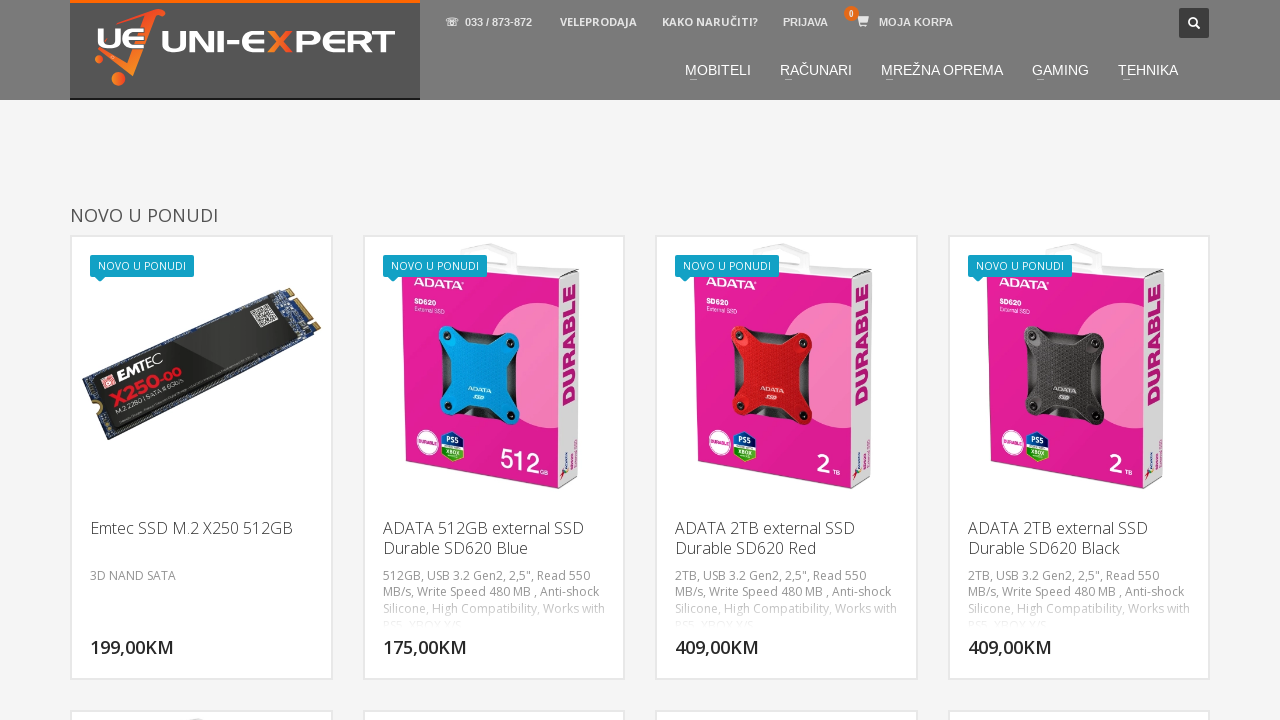

Hovered over computer menu item at (816, 70) on xpath=//*[@id="menu-main-menu"]/li[2]/a
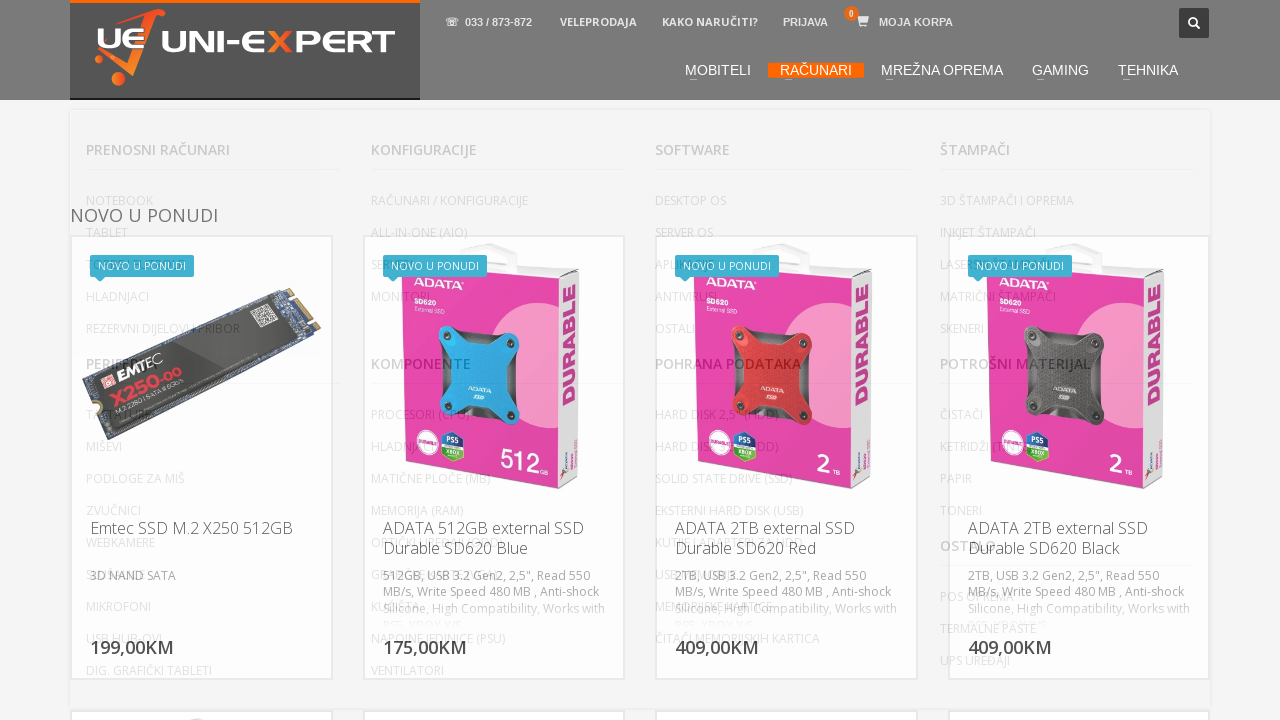

Clicked on CPUs submenu at (498, 16) on xpath=//*[@id="menu-main-menu"]/li[2]/ul/li[6]/ul/li[1]/a
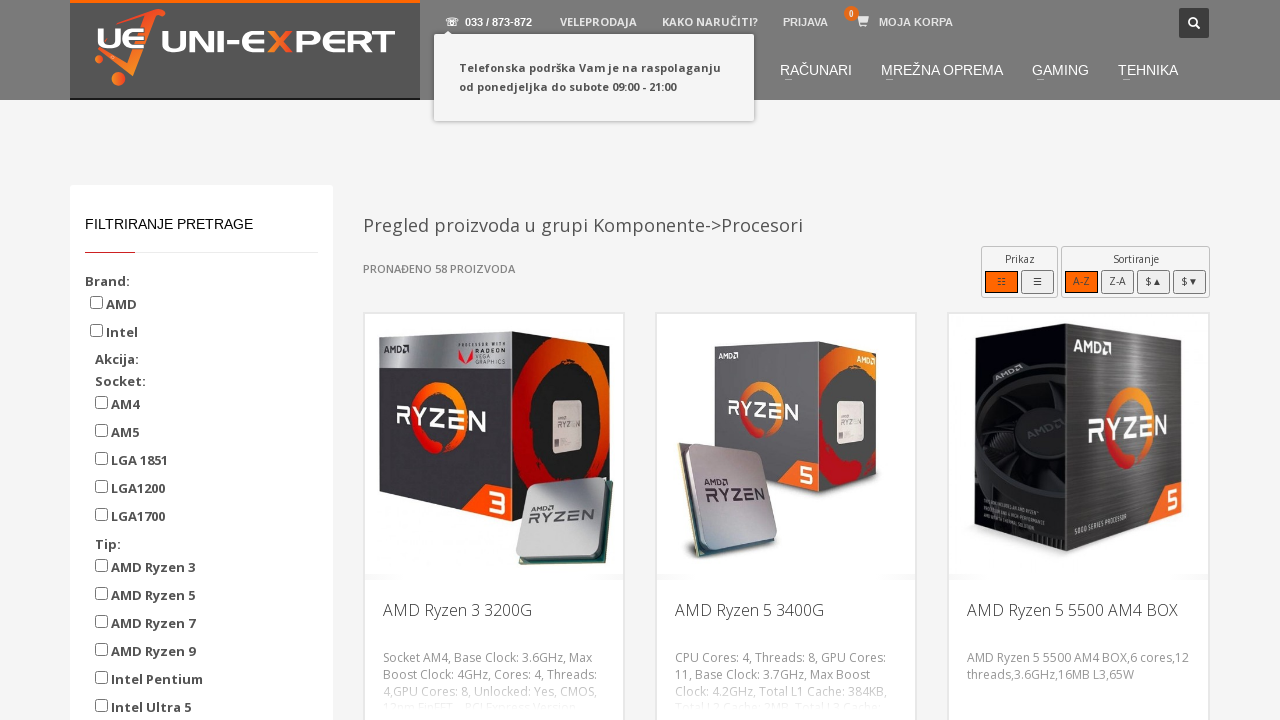

CPU products loaded and sort button is visible
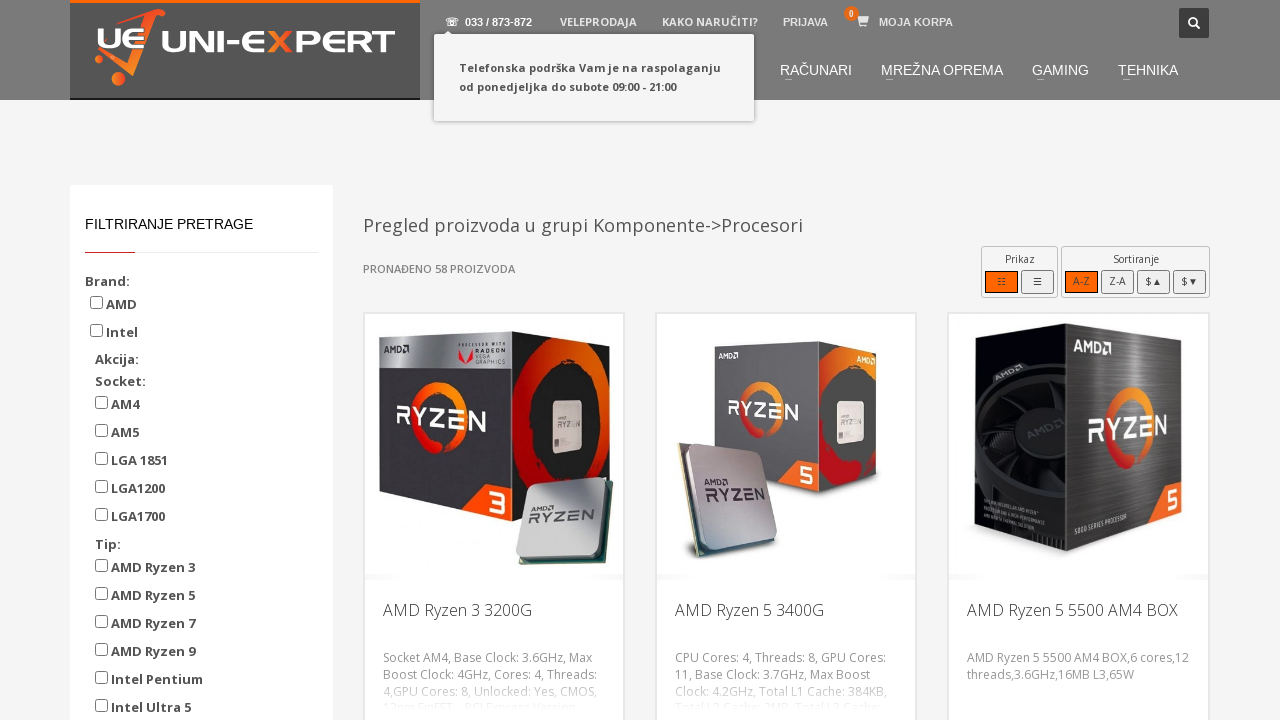

Clicked sort button to sort by highest price at (1190, 282) on xpath=//*[@id="sorting"]/button[4]
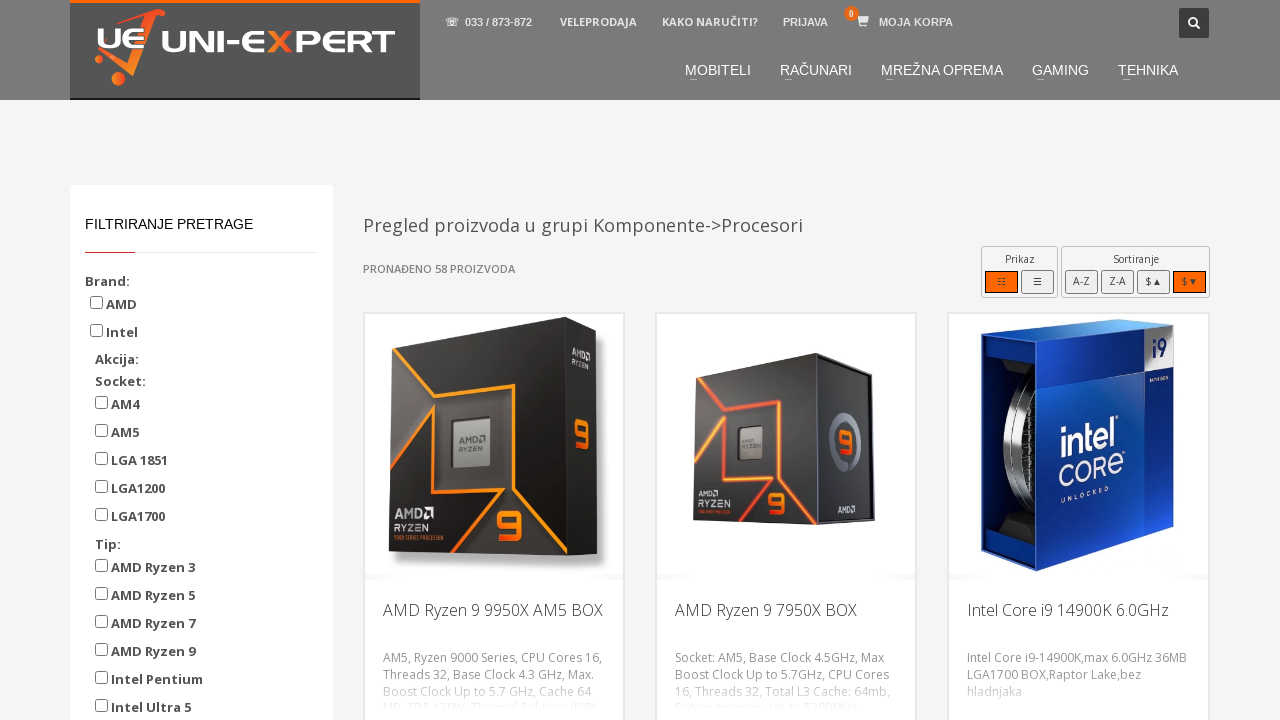

Most expensive CPU product is visible
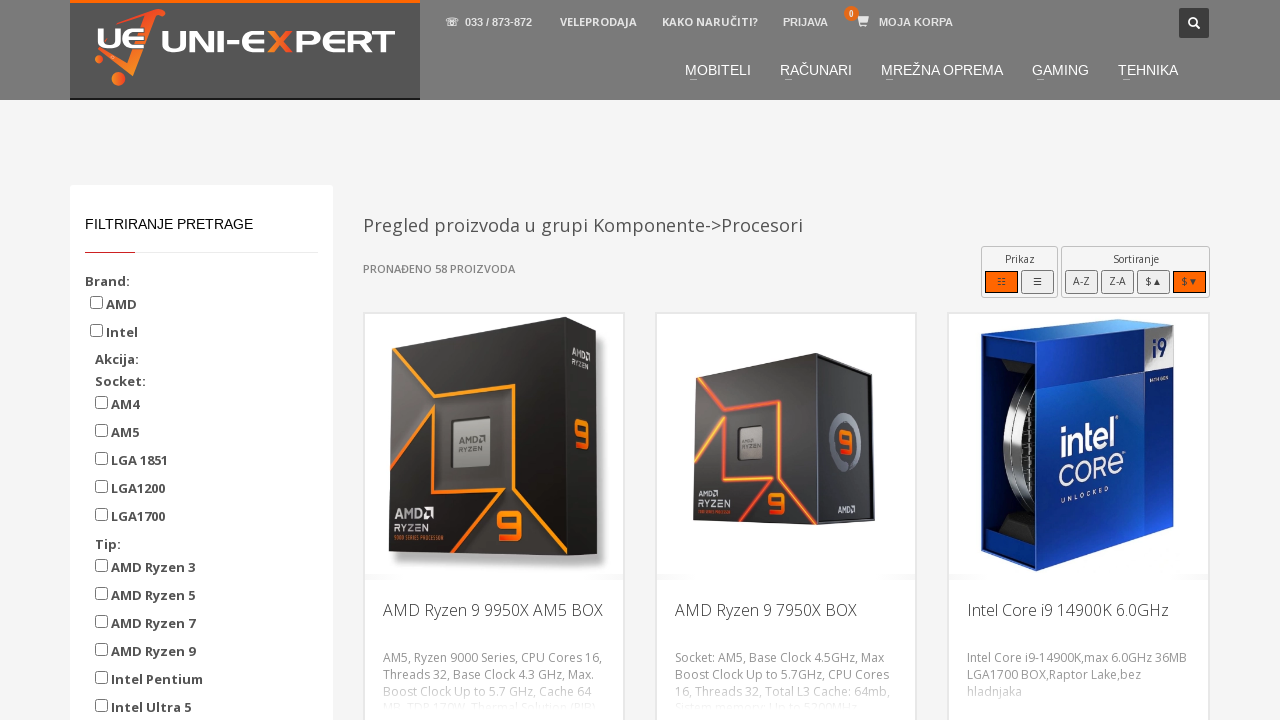

Clicked on the most expensive CPU to view its details at (494, 495) on xpath=//*[@id="page"]/ul[1]/li[1]
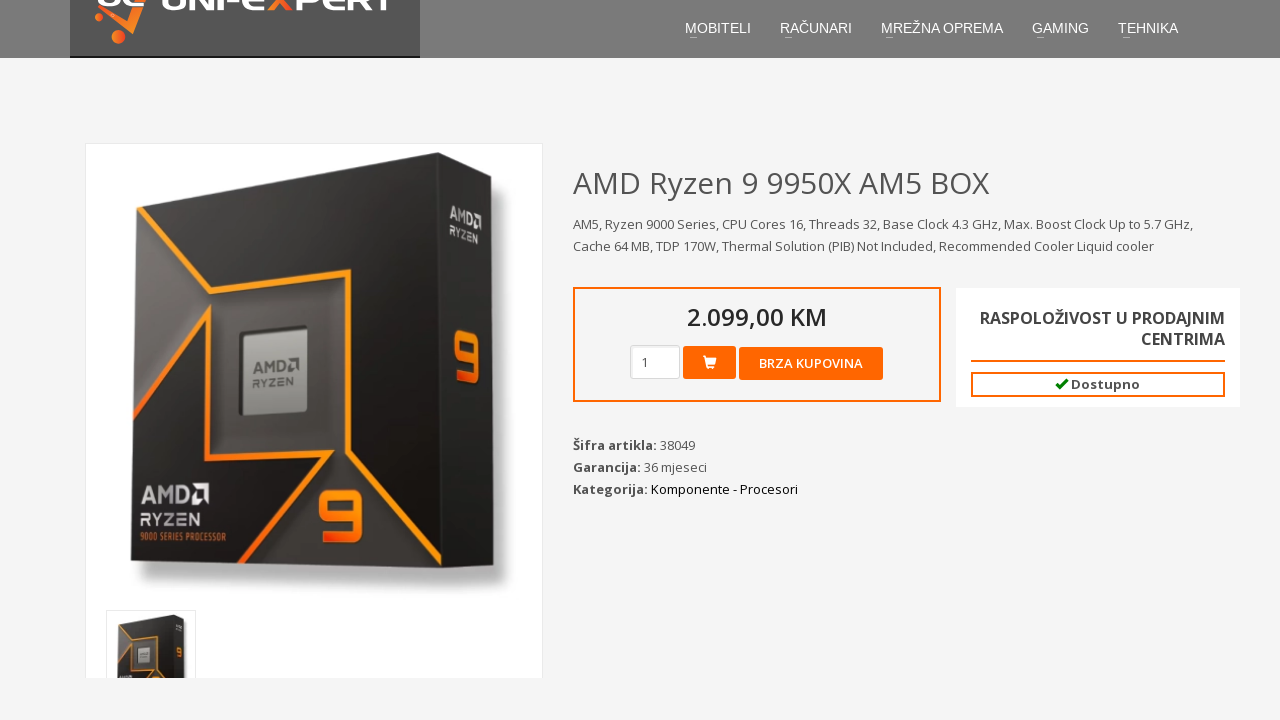

CPU product details page loaded successfully
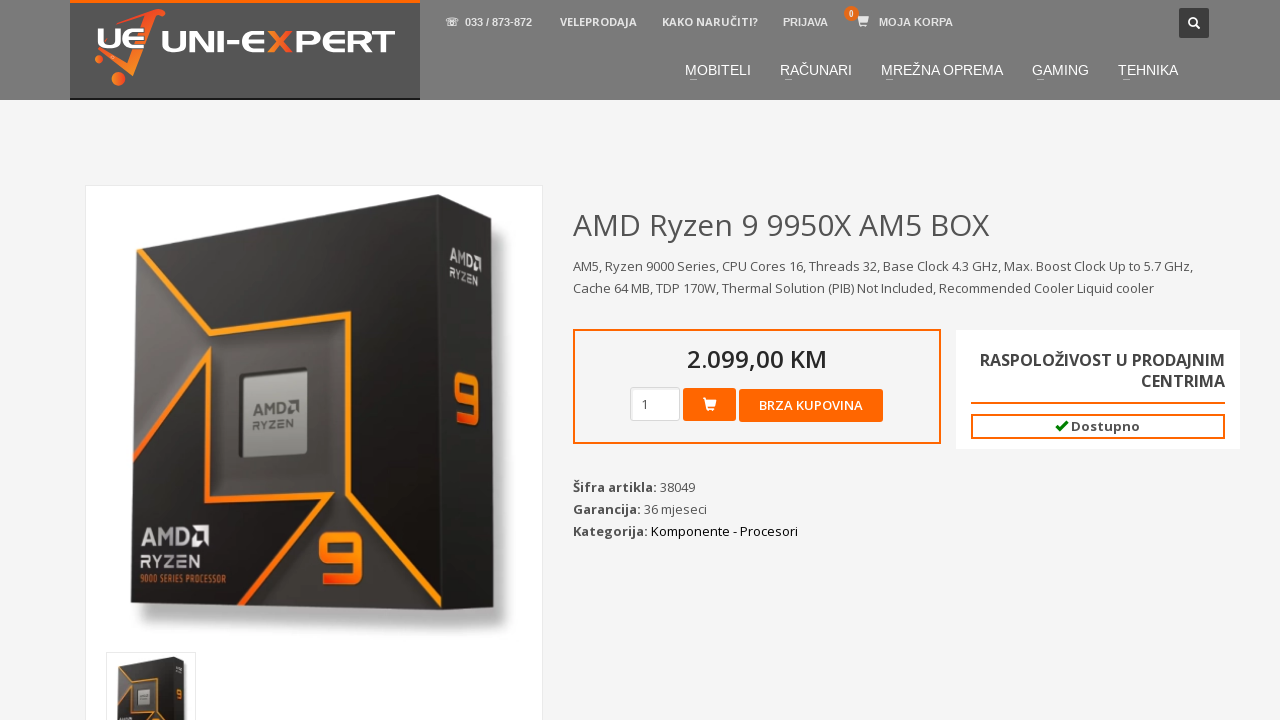

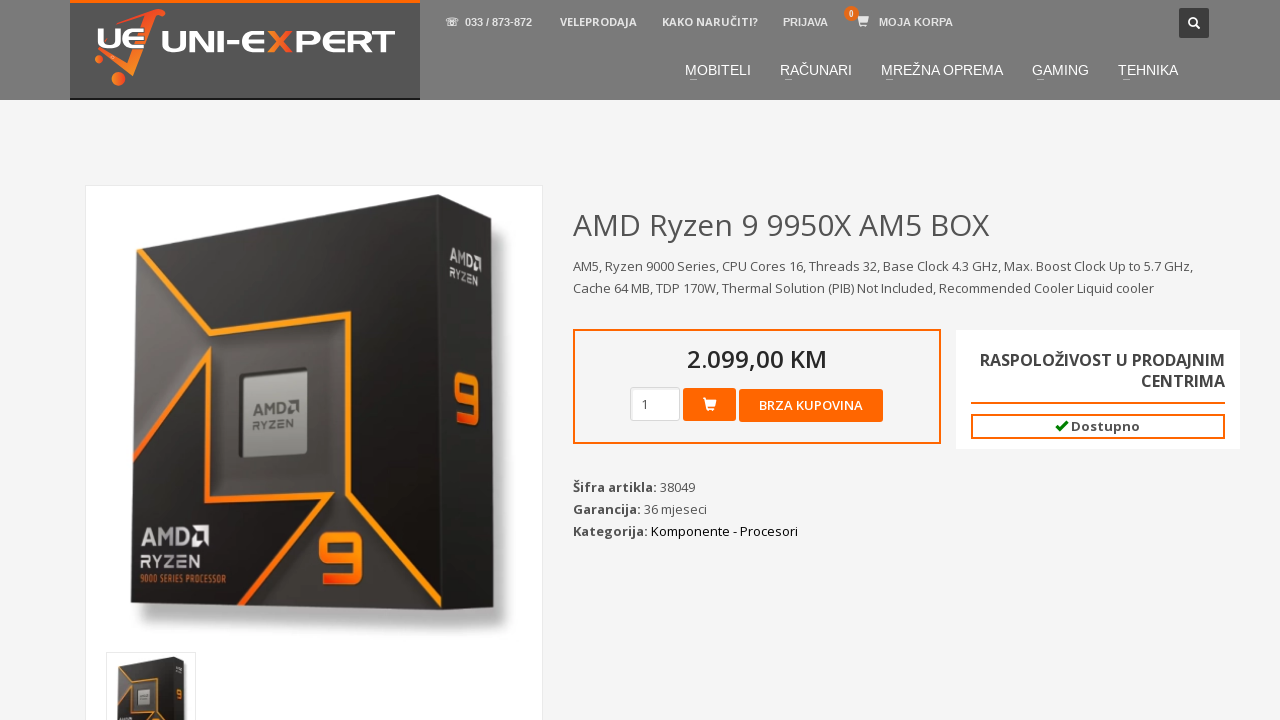